Tests jQuery UI custom dropdown menu by clicking to expand it, waiting for all options to load, and selecting the "Medium" option from the speed dropdown.

Starting URL: https://jqueryui.com/resources/demos/selectmenu/default.html

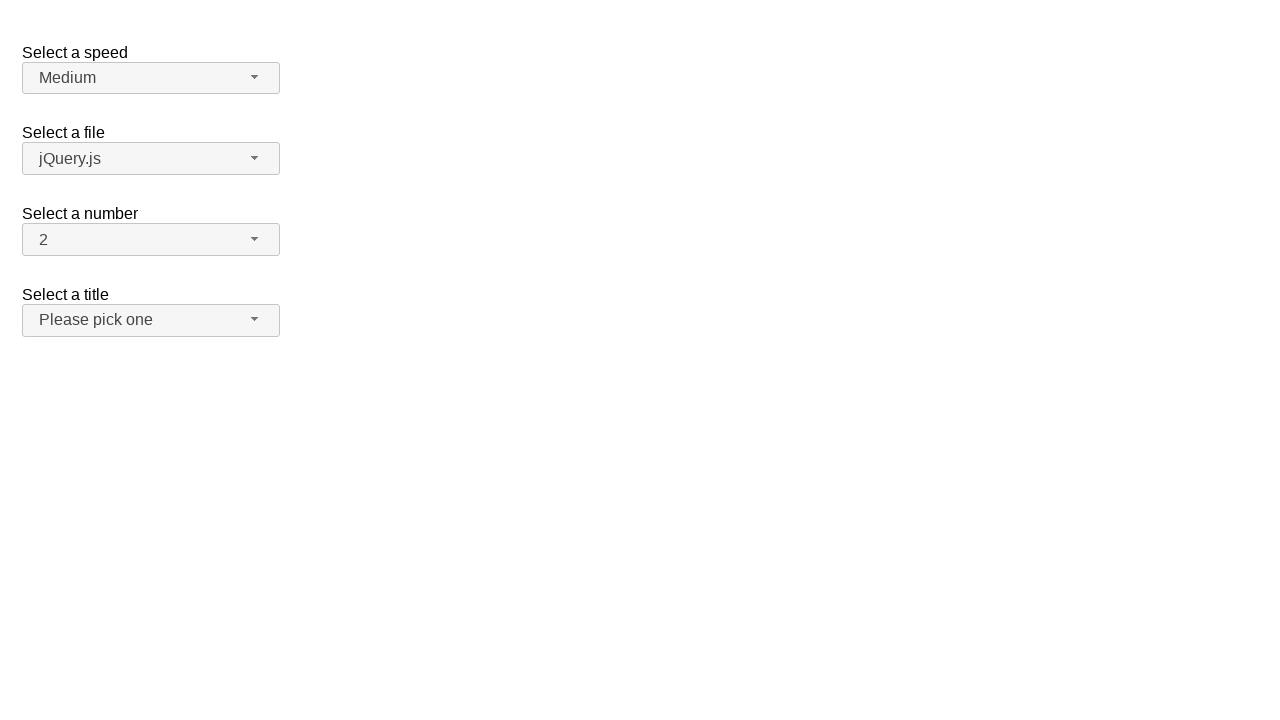

Clicked speed dropdown button to expand the menu at (151, 78) on span#speed-button
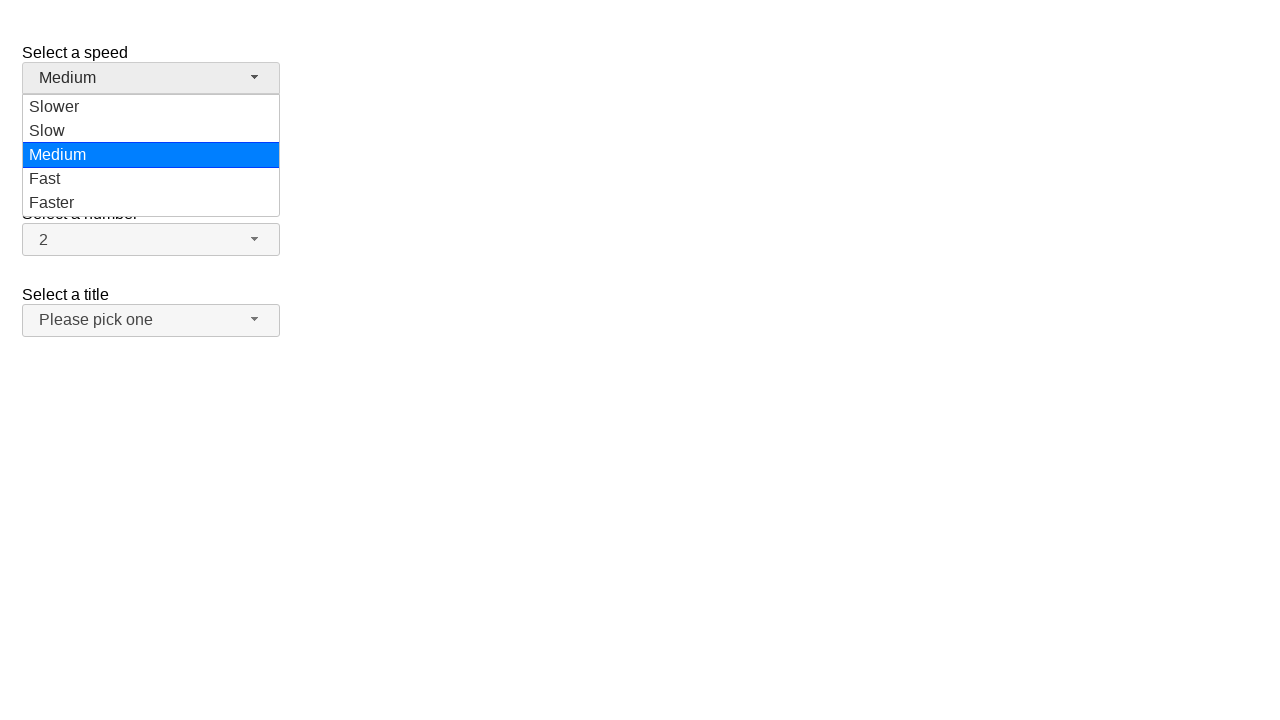

All dropdown options loaded and visible
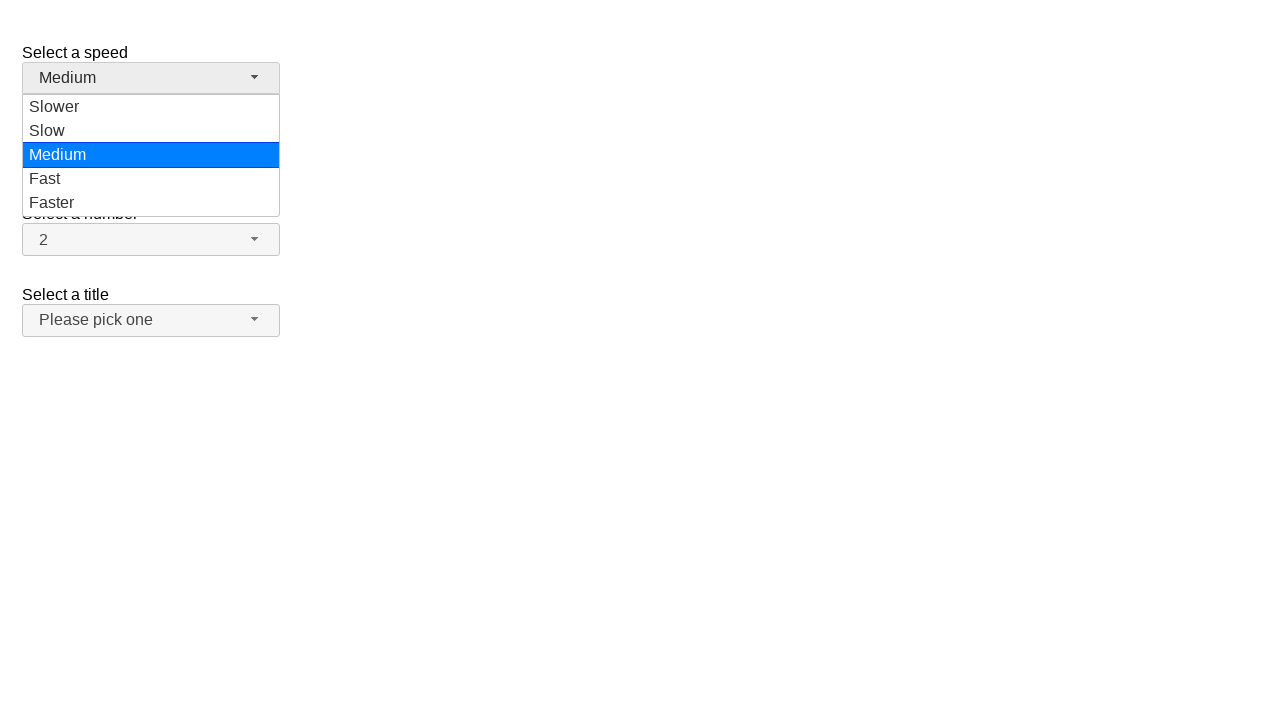

Selected 'Medium' option from speed dropdown at (151, 155) on ul#speed-menu div[role='option']:has-text('Medium')
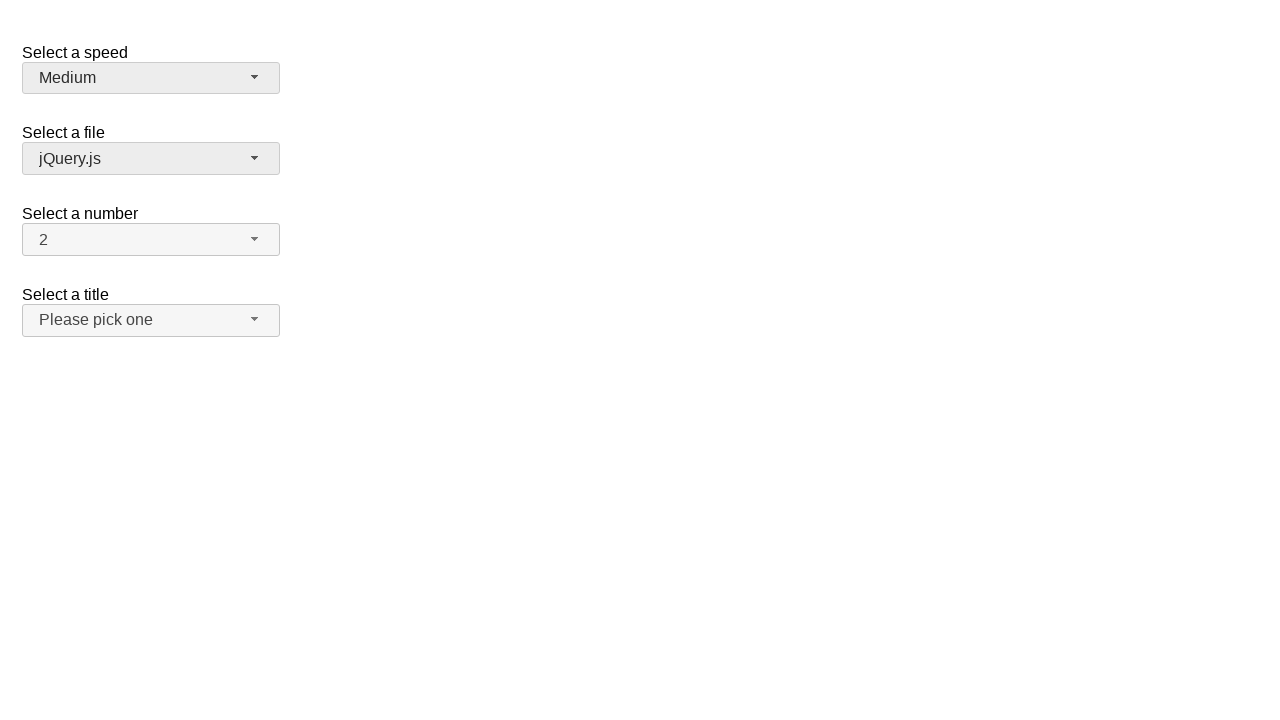

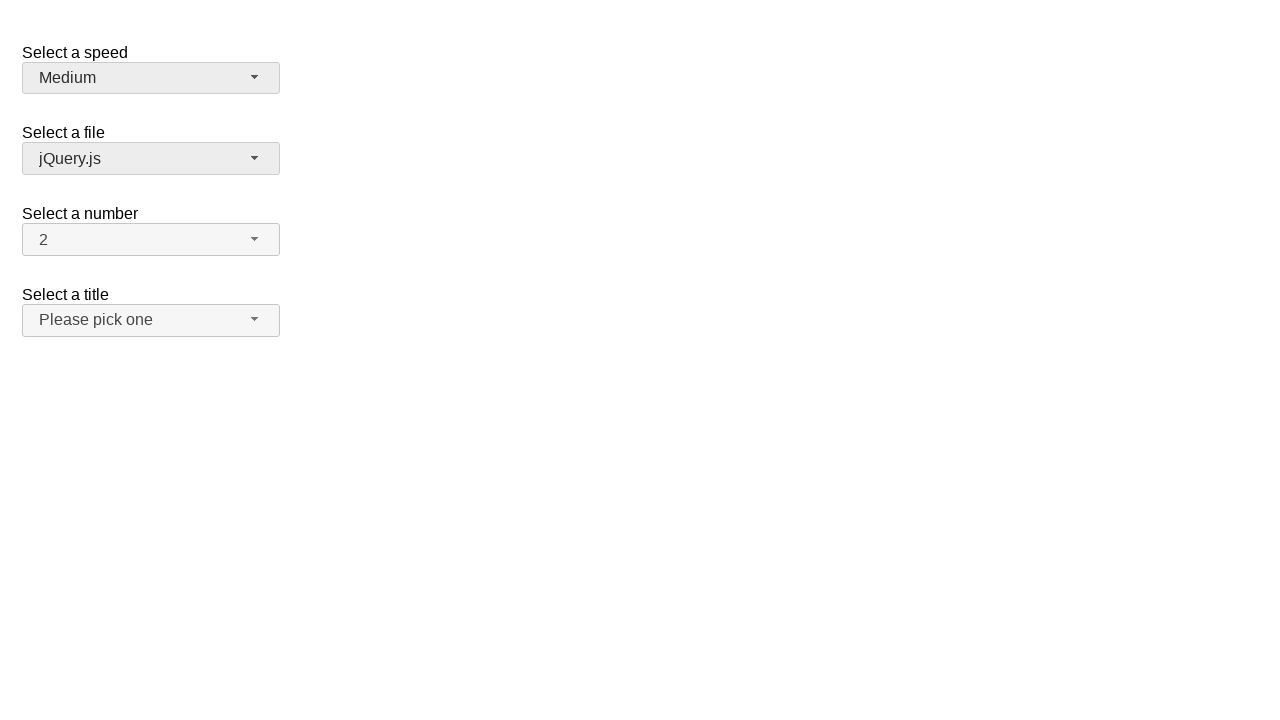